Tests that clicking Clear completed button removes completed items from the list

Starting URL: https://demo.playwright.dev/todomvc

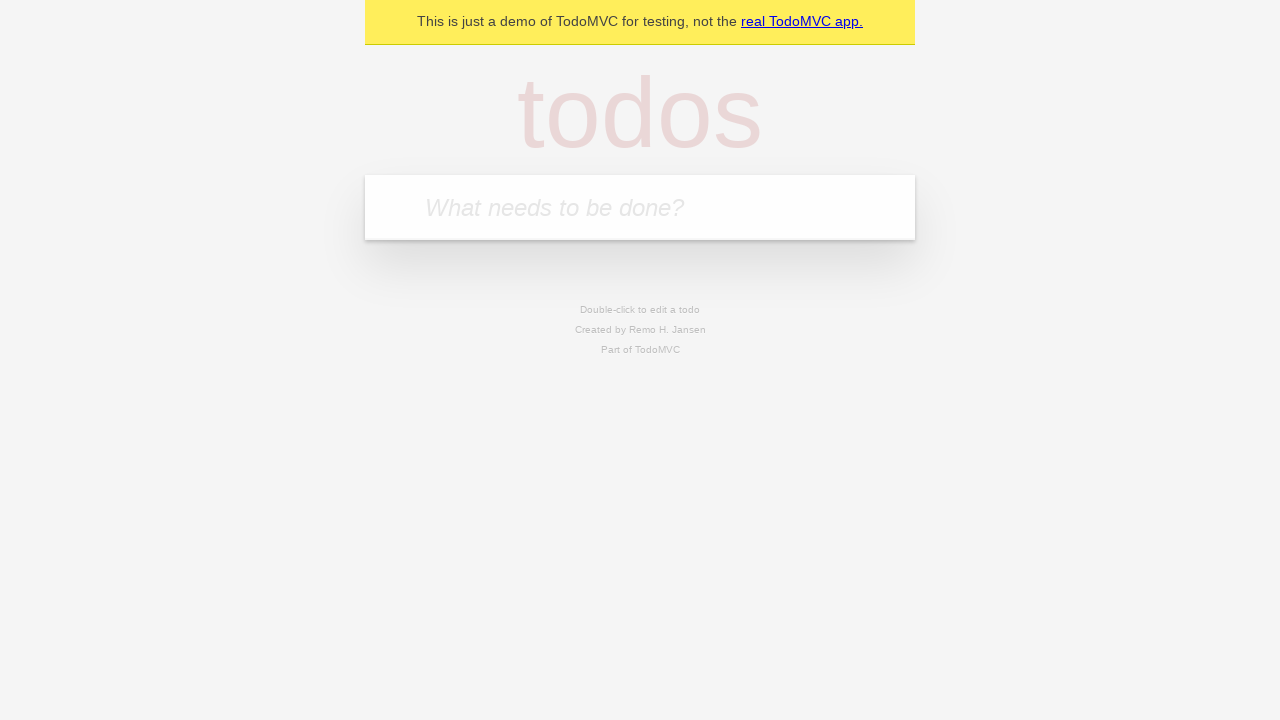

Filled todo input with 'buy some cheese' on internal:attr=[placeholder="What needs to be done?"i]
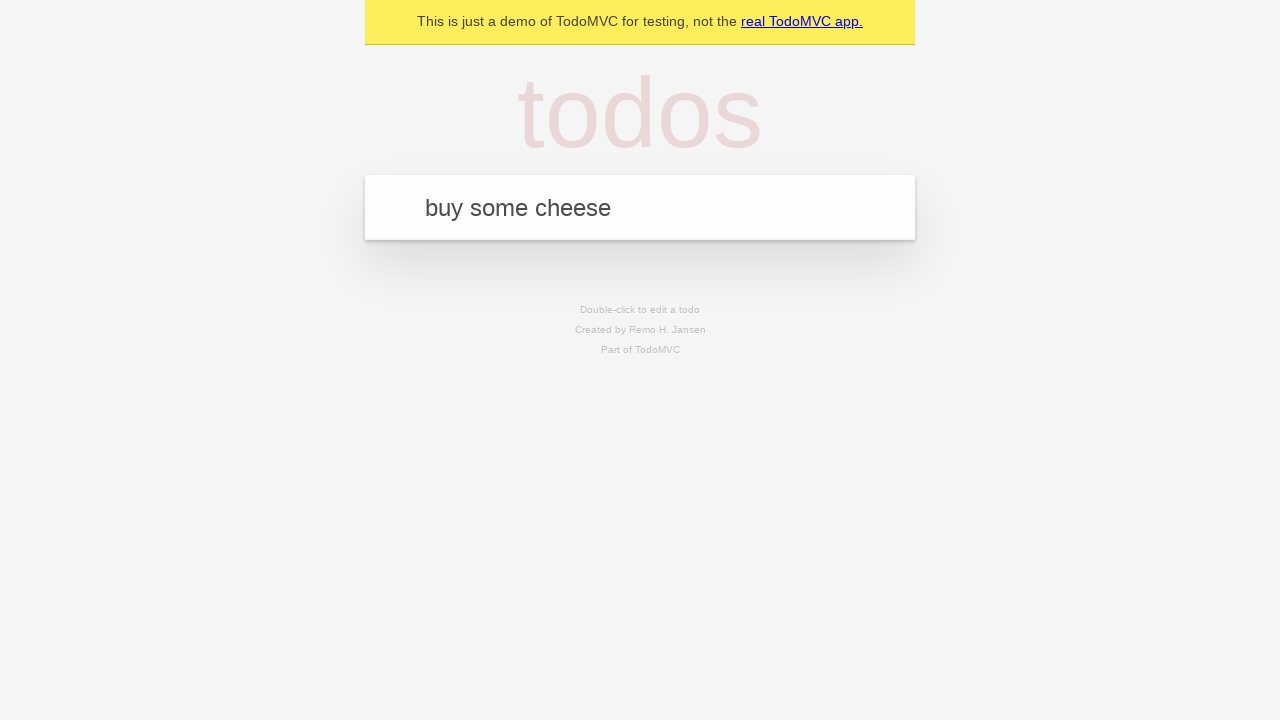

Pressed Enter to add 'buy some cheese' to the list on internal:attr=[placeholder="What needs to be done?"i]
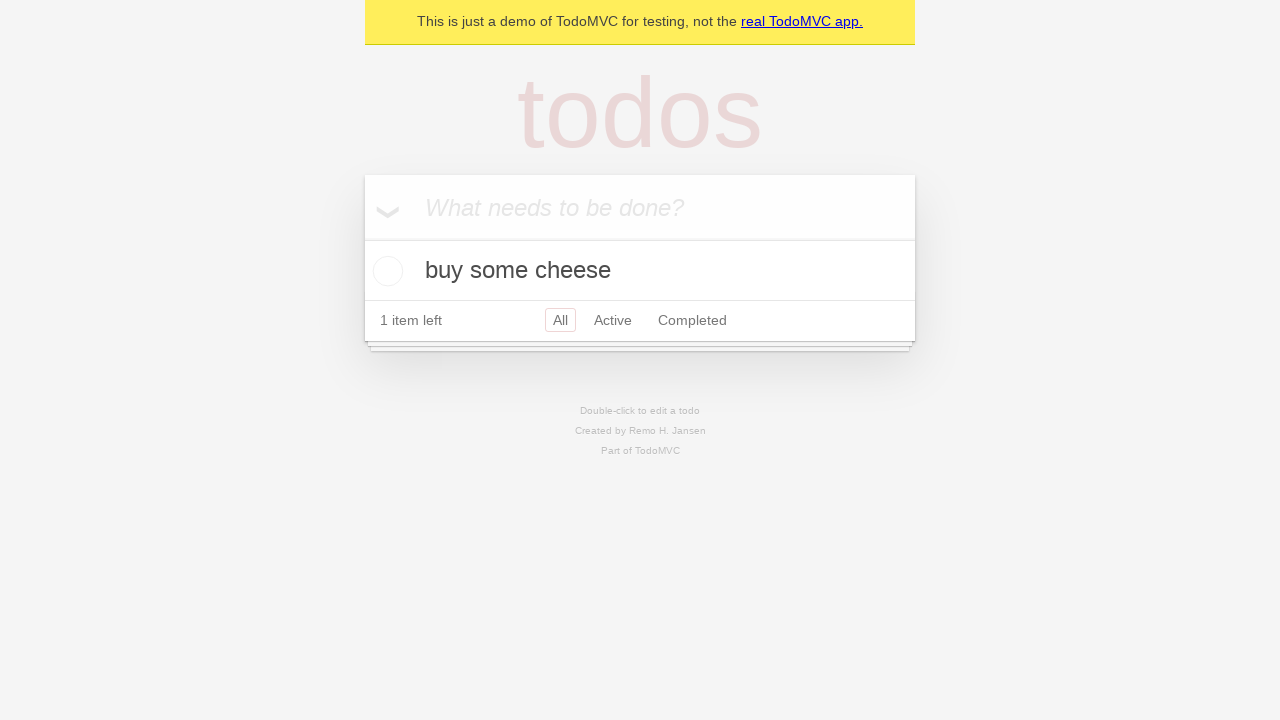

Filled todo input with 'feed the cat' on internal:attr=[placeholder="What needs to be done?"i]
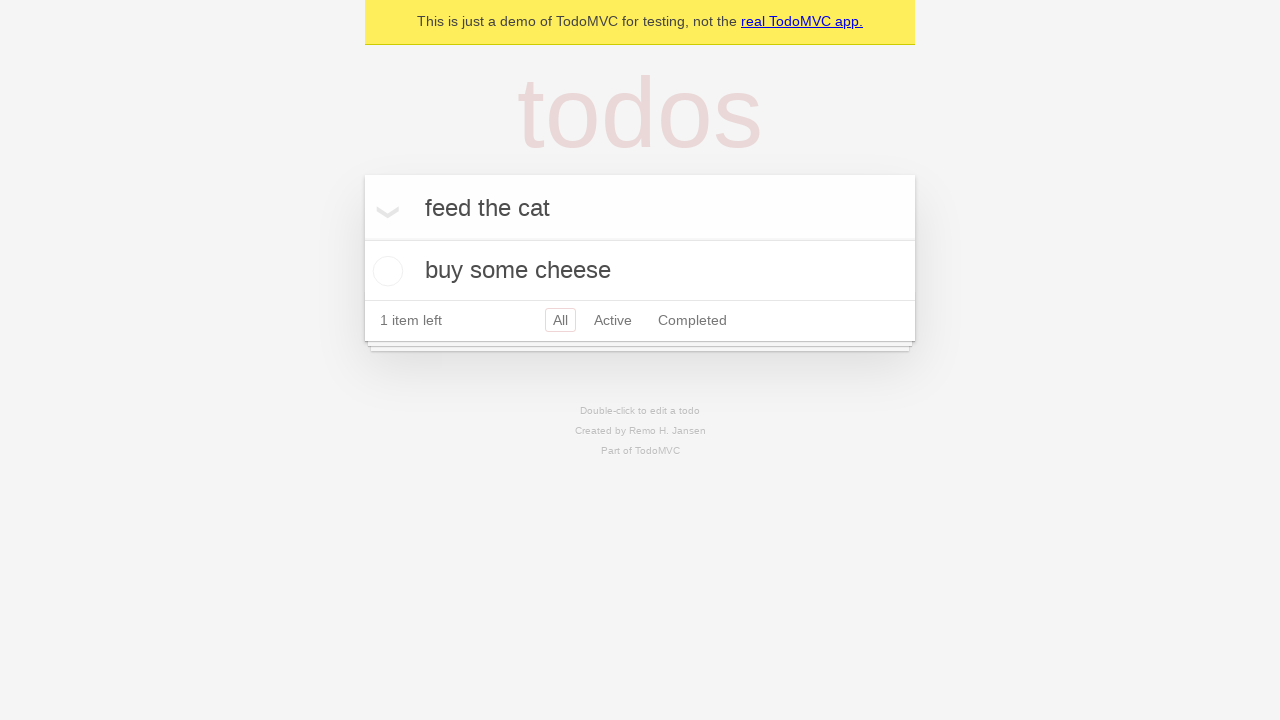

Pressed Enter to add 'feed the cat' to the list on internal:attr=[placeholder="What needs to be done?"i]
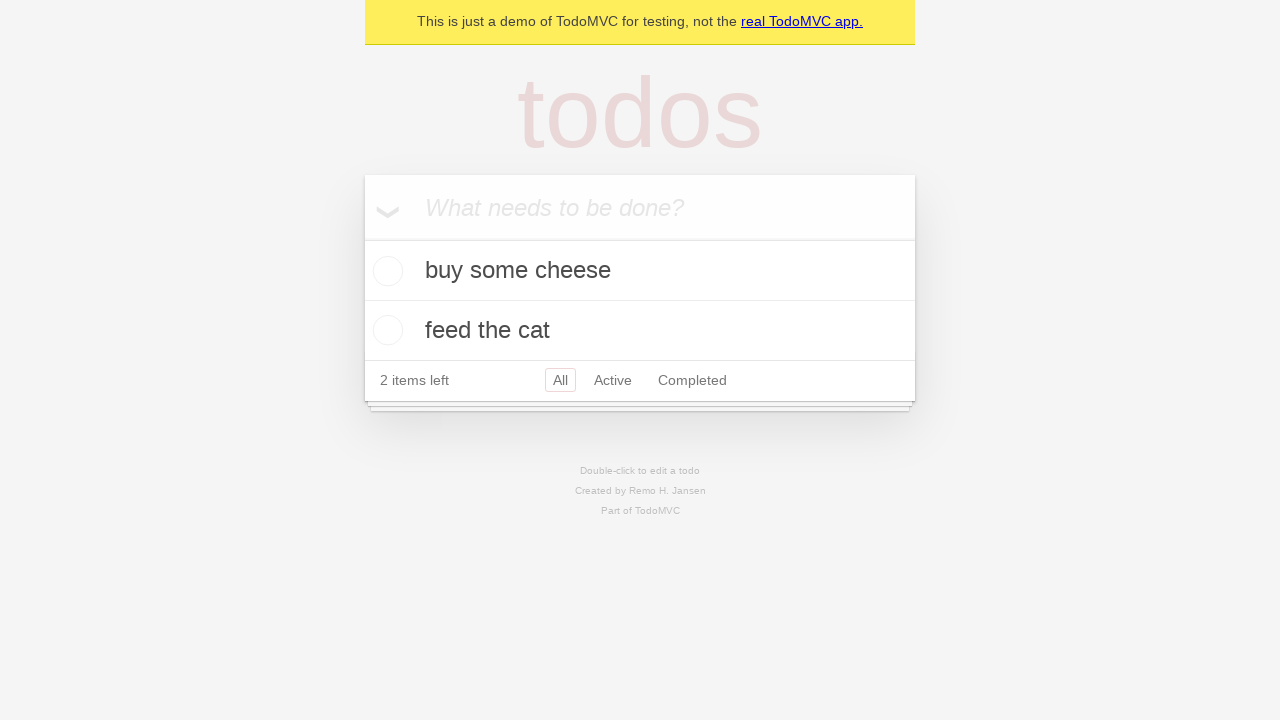

Filled todo input with 'book a doctors appointment' on internal:attr=[placeholder="What needs to be done?"i]
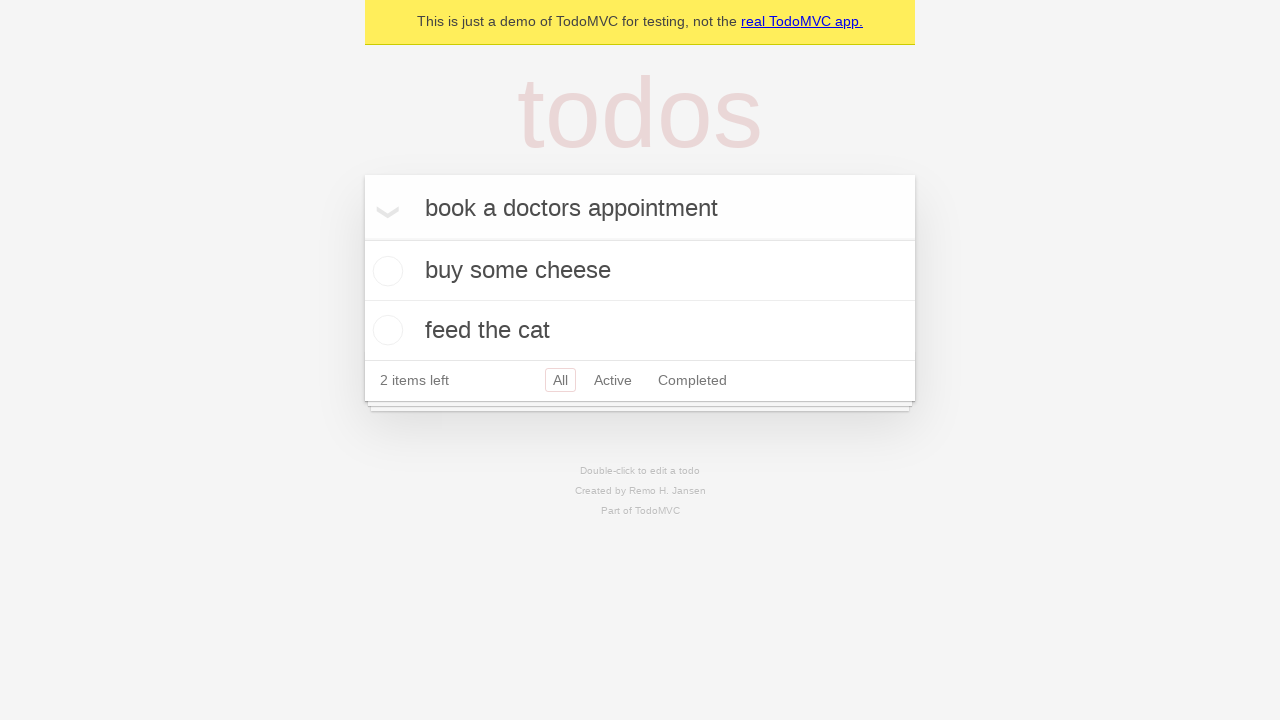

Pressed Enter to add 'book a doctors appointment' to the list on internal:attr=[placeholder="What needs to be done?"i]
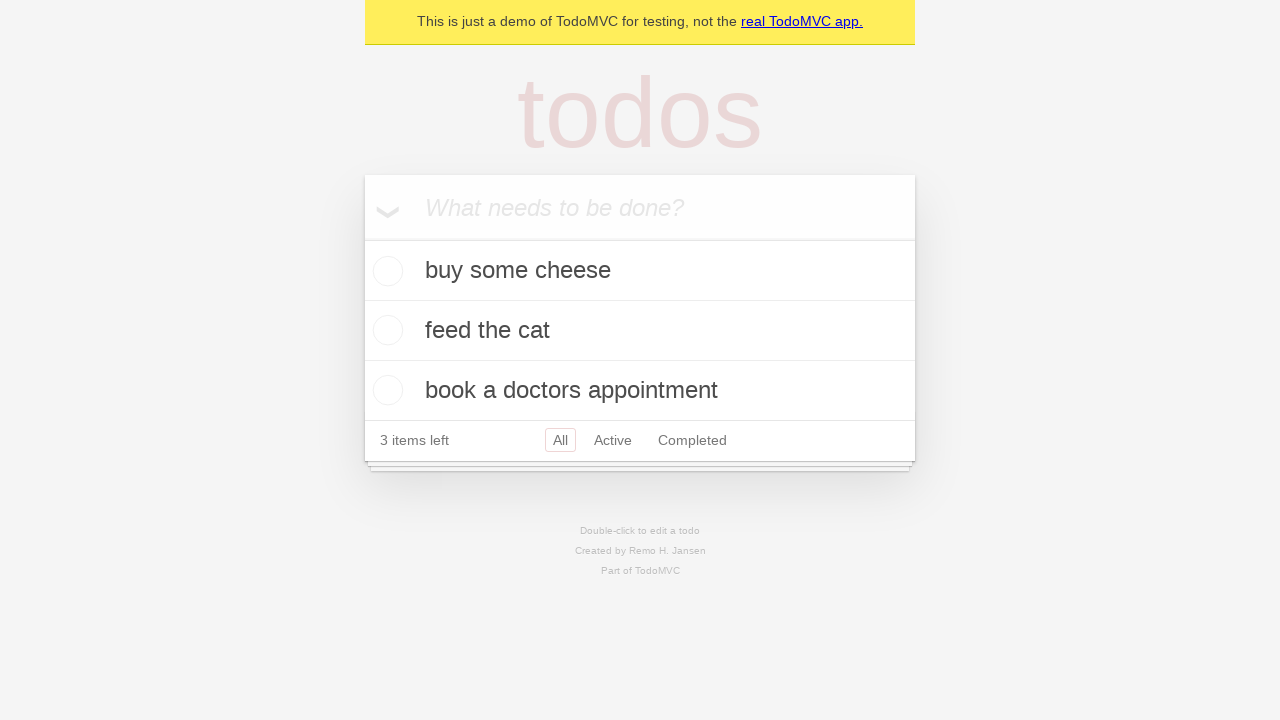

Checked the second todo item (feed the cat) as completed at (385, 330) on internal:testid=[data-testid="todo-item"s] >> nth=1 >> internal:role=checkbox
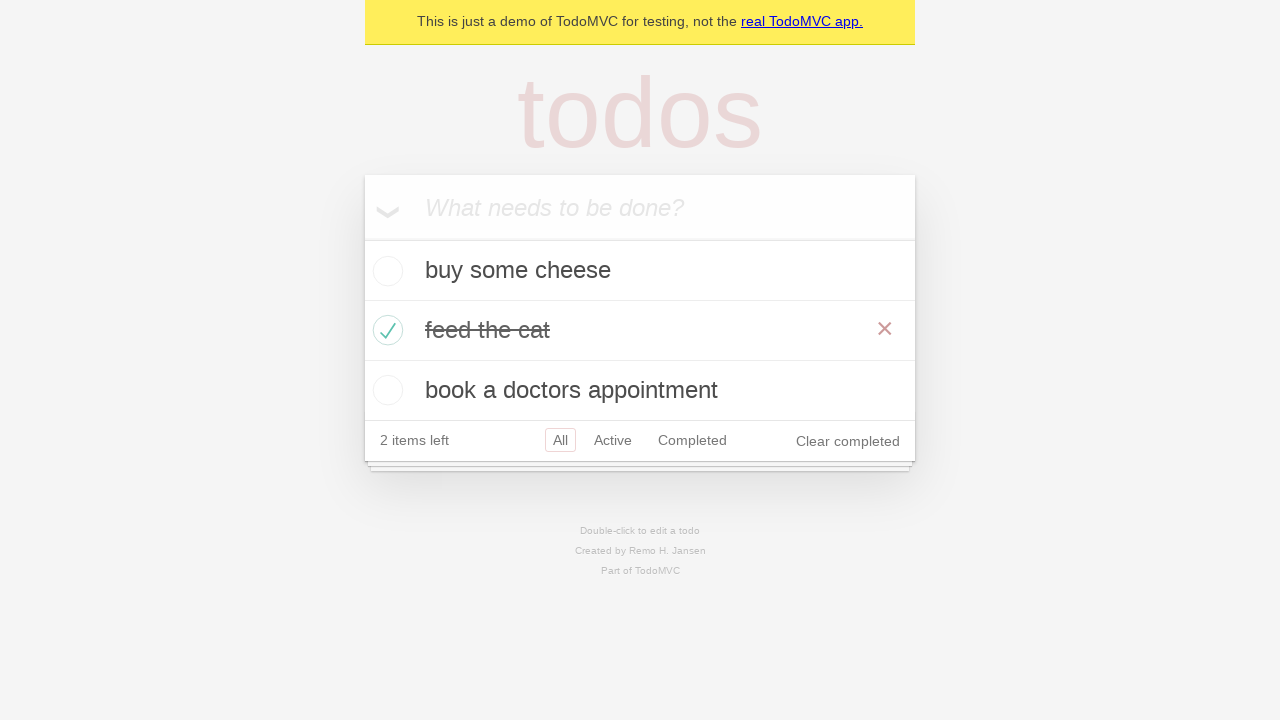

Clicked 'Clear completed' button to remove completed items at (848, 441) on internal:role=button[name="Clear completed"i]
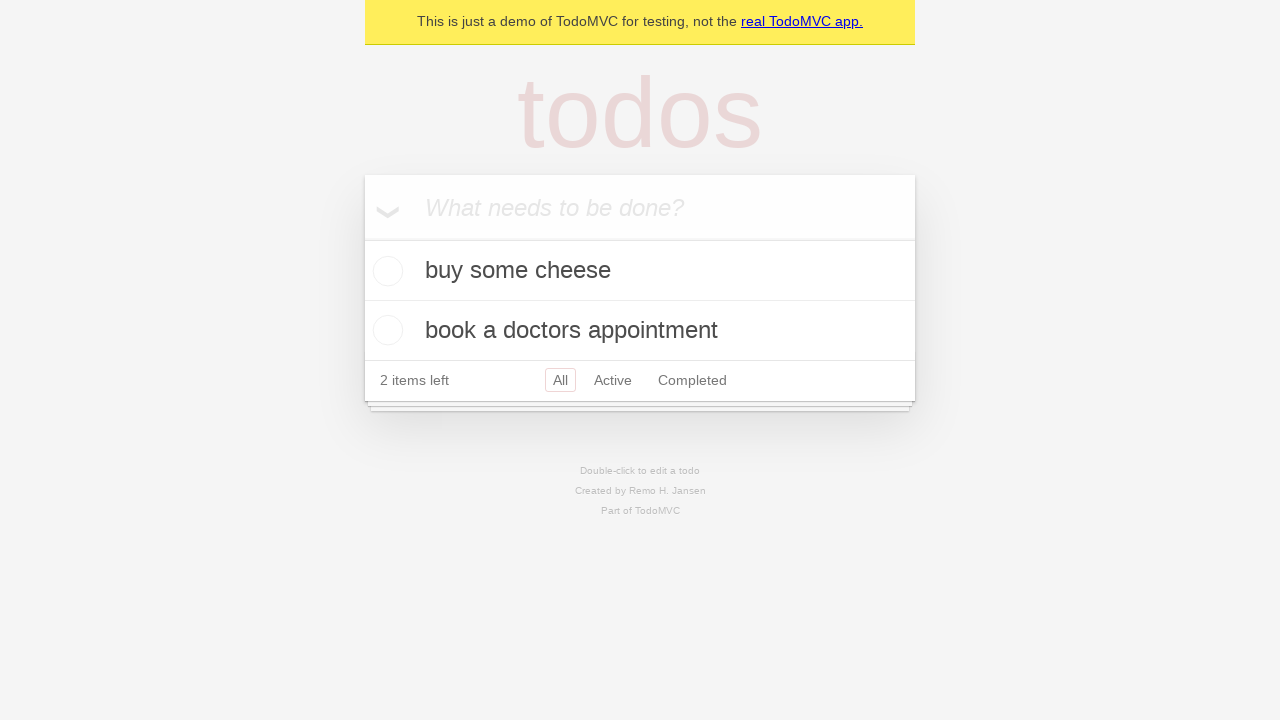

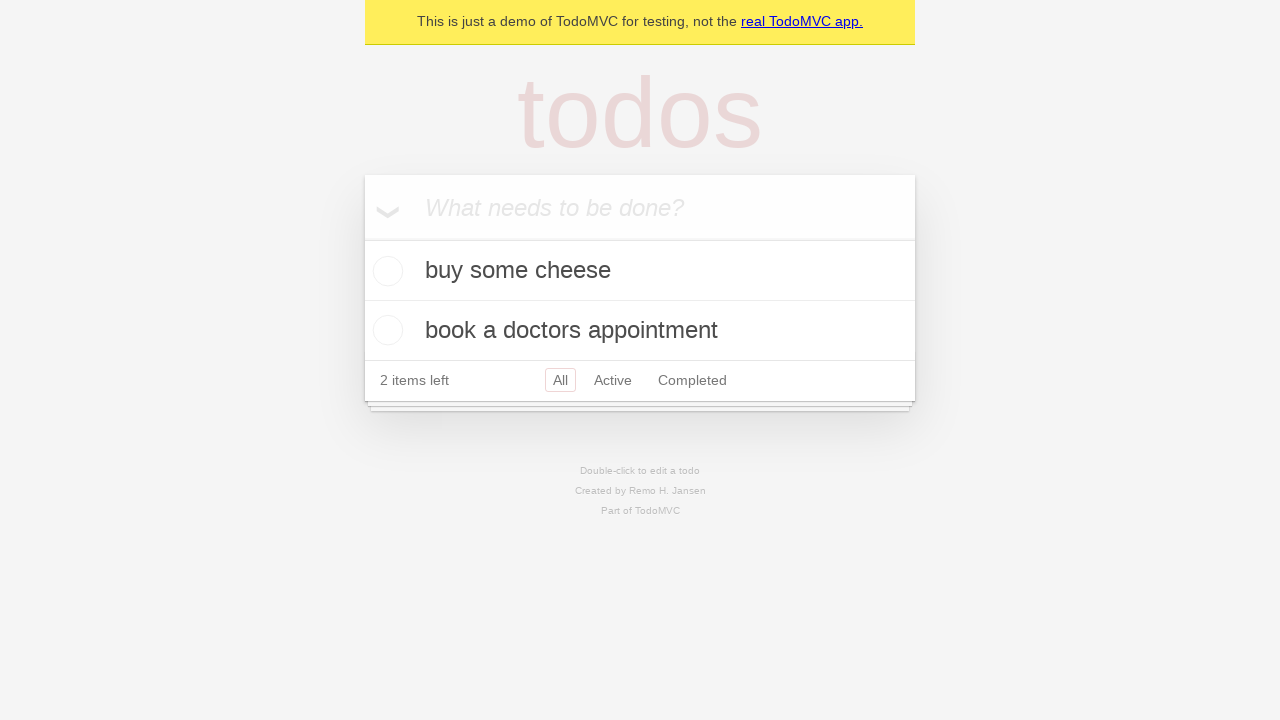